Simple navigation test that opens the Selenium official website and maximizes the browser window.

Starting URL: https://www.selenium.dev/

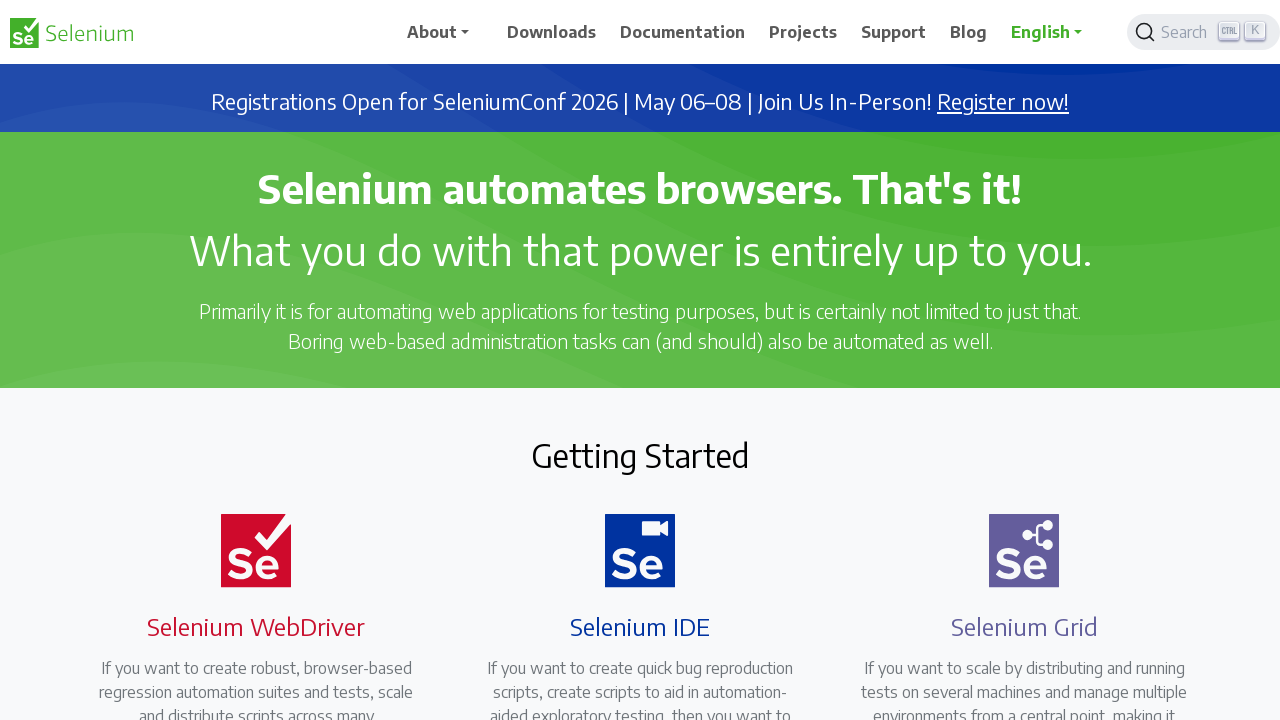

Navigated to https://www.selenium.dev/
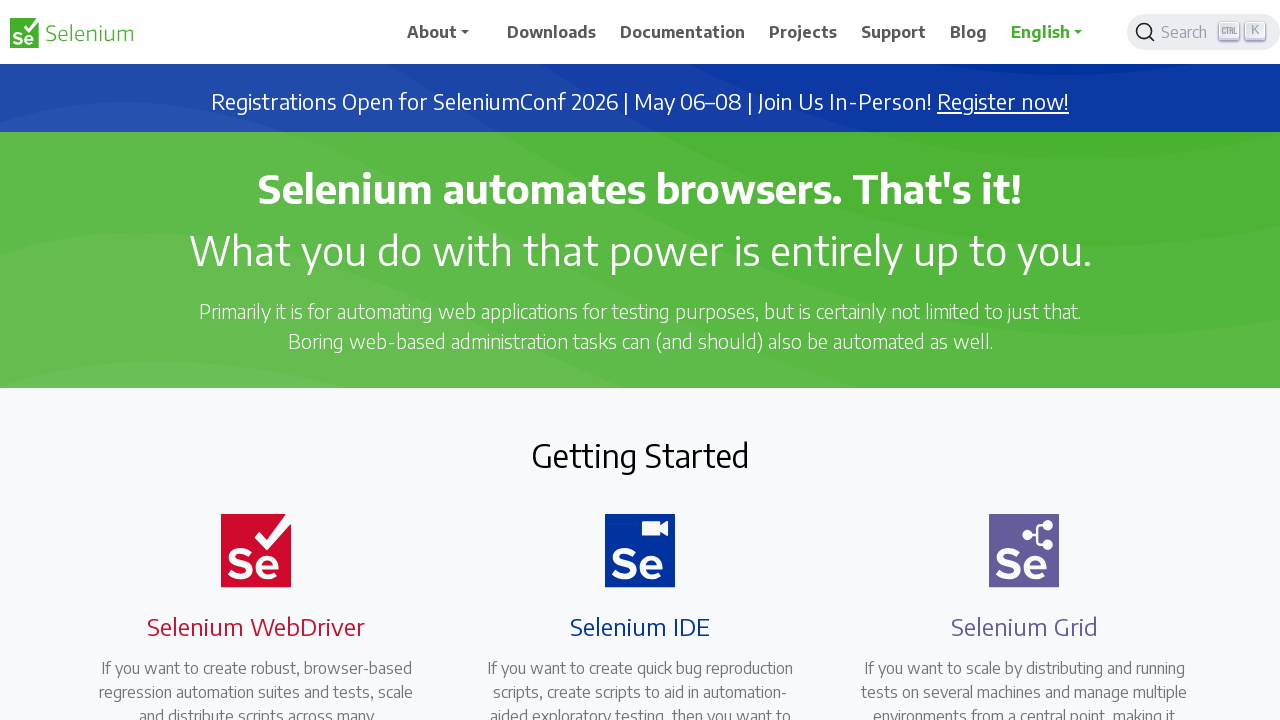

Set viewport size to 1920x1080
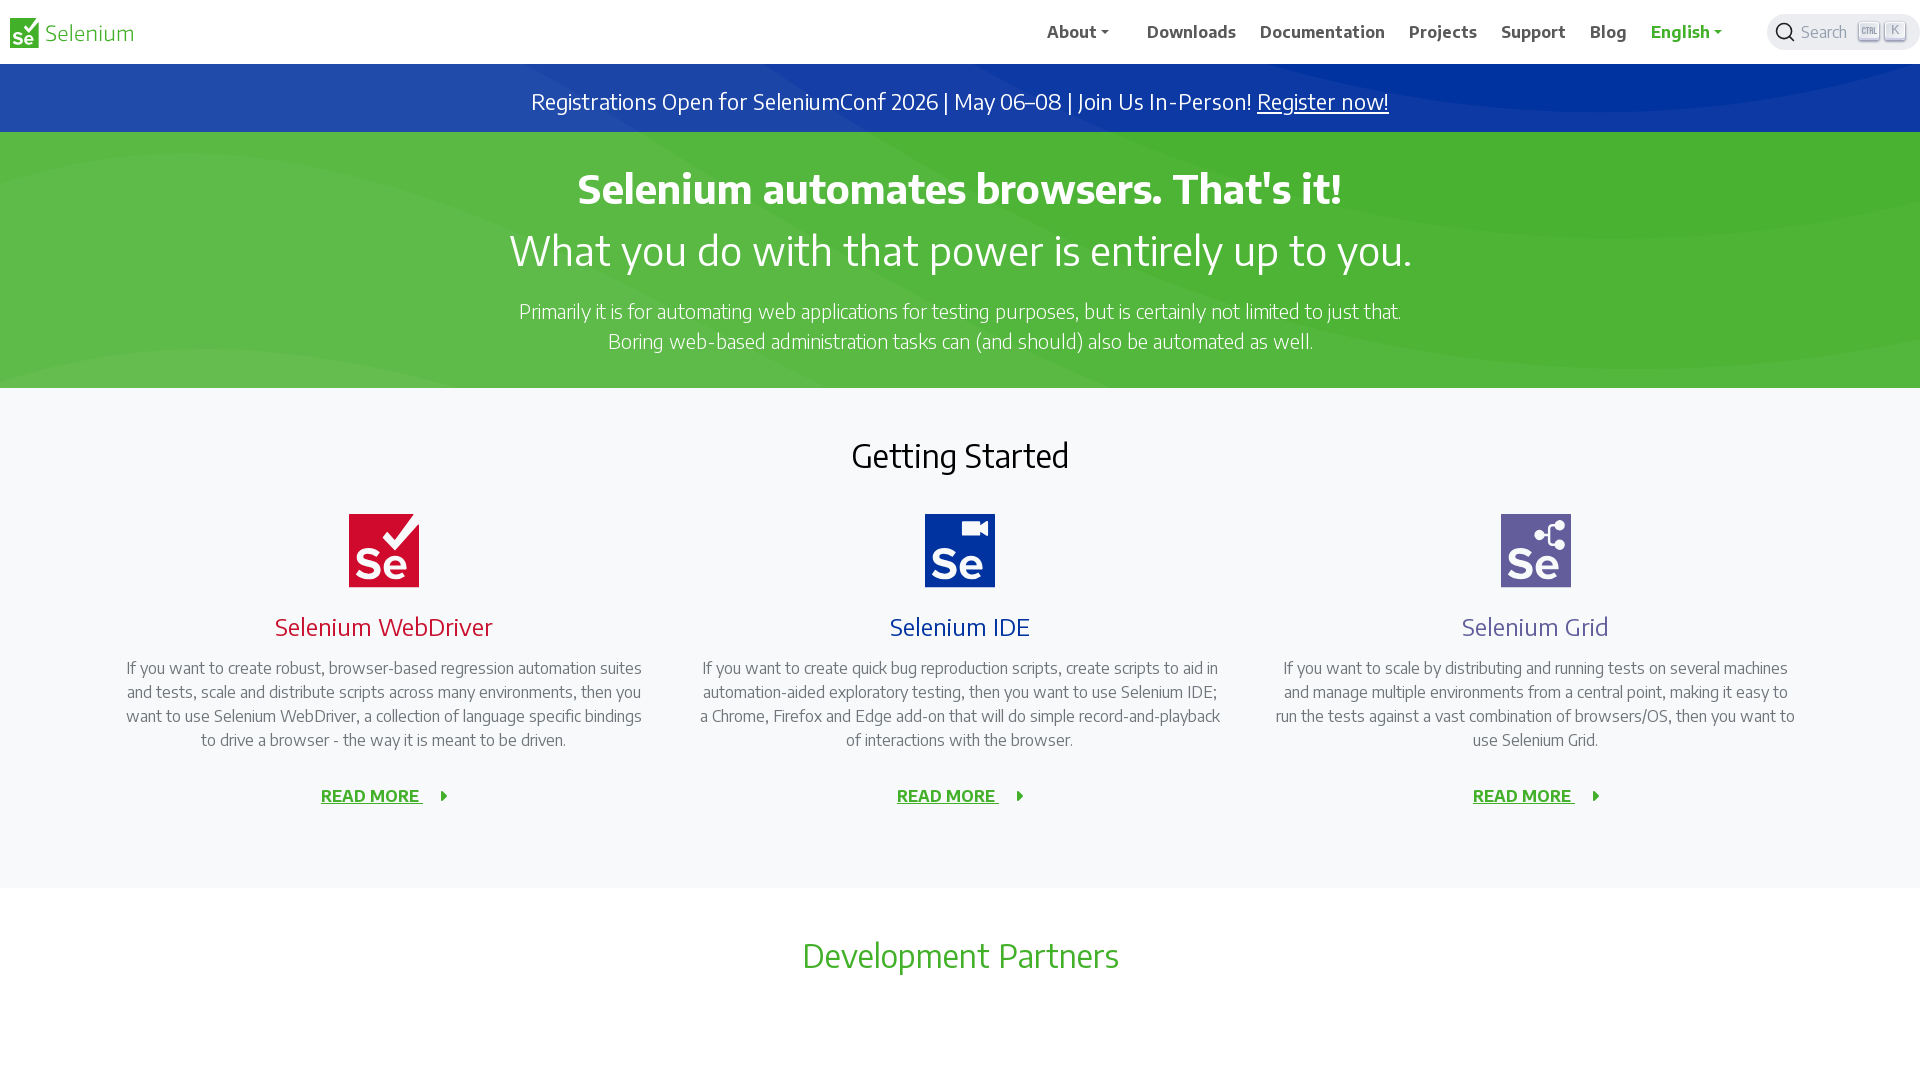

Page fully loaded - domcontentloaded state reached
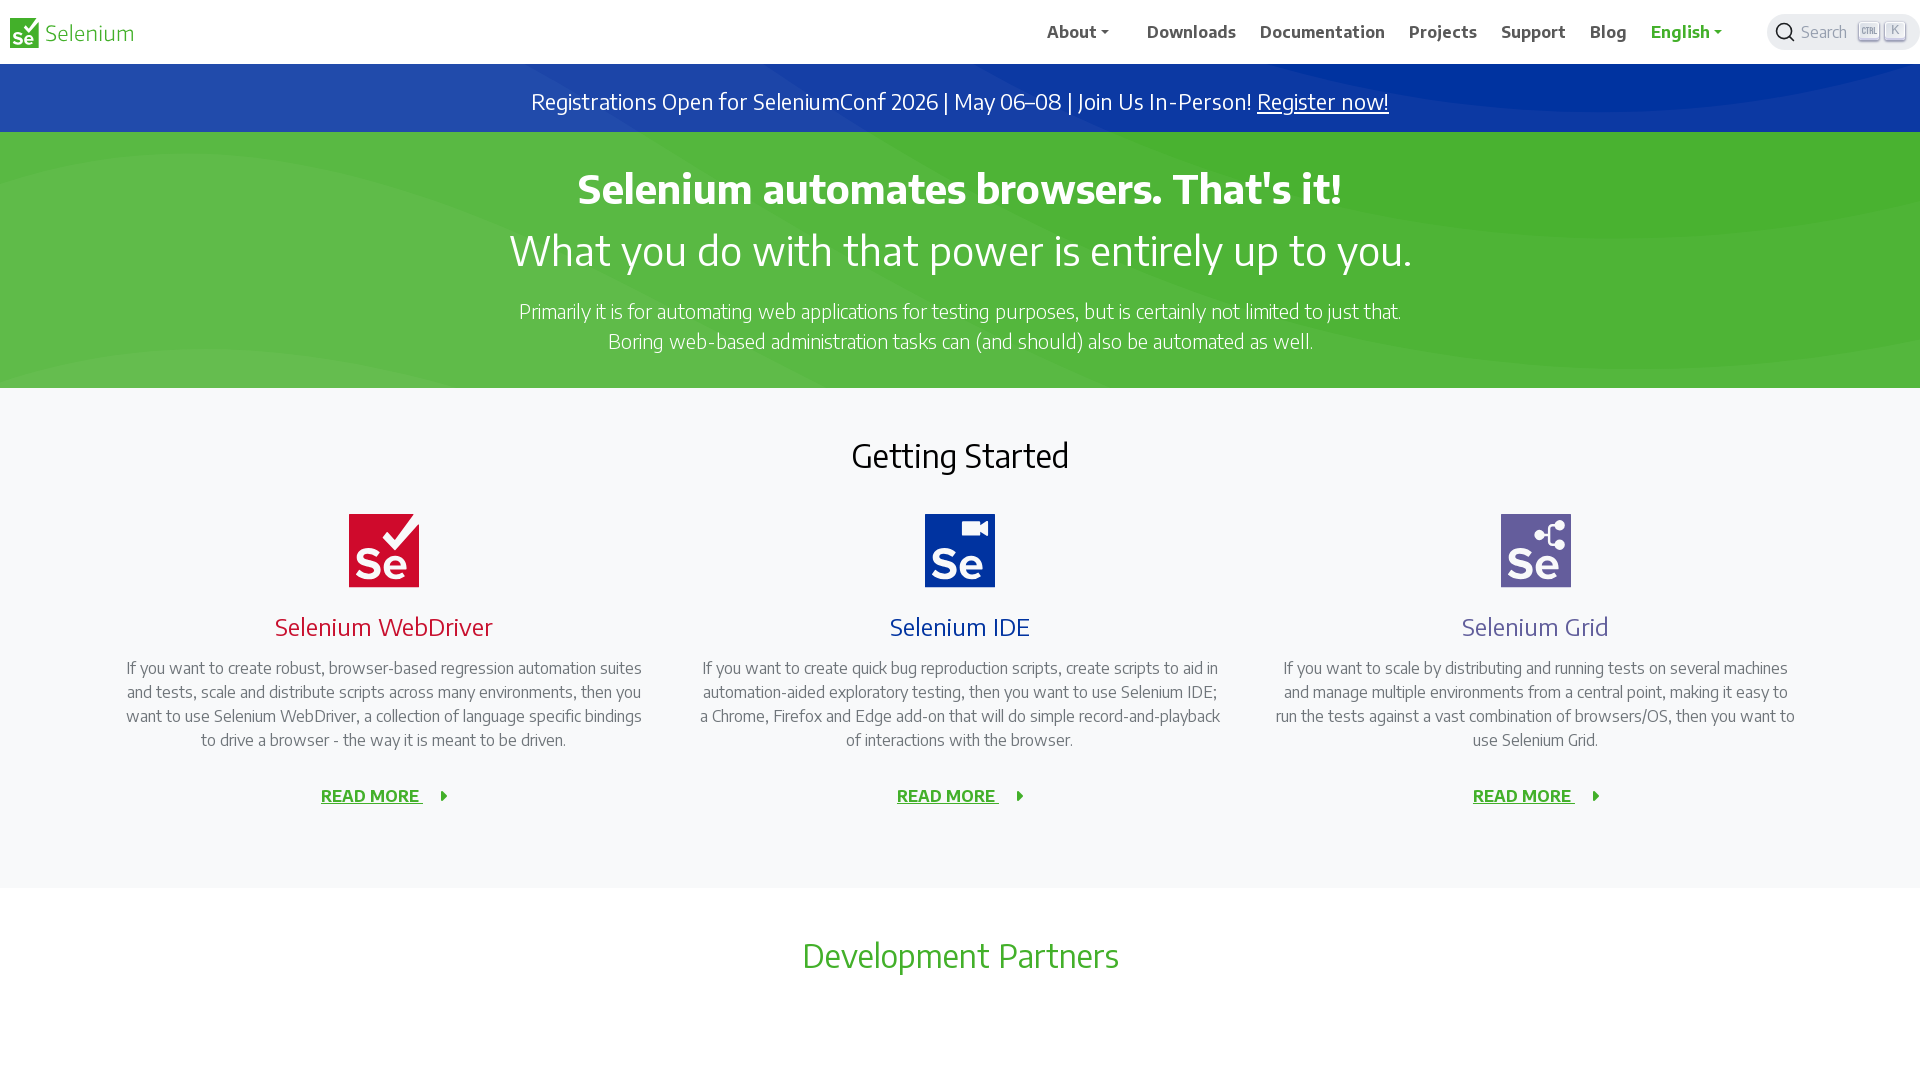

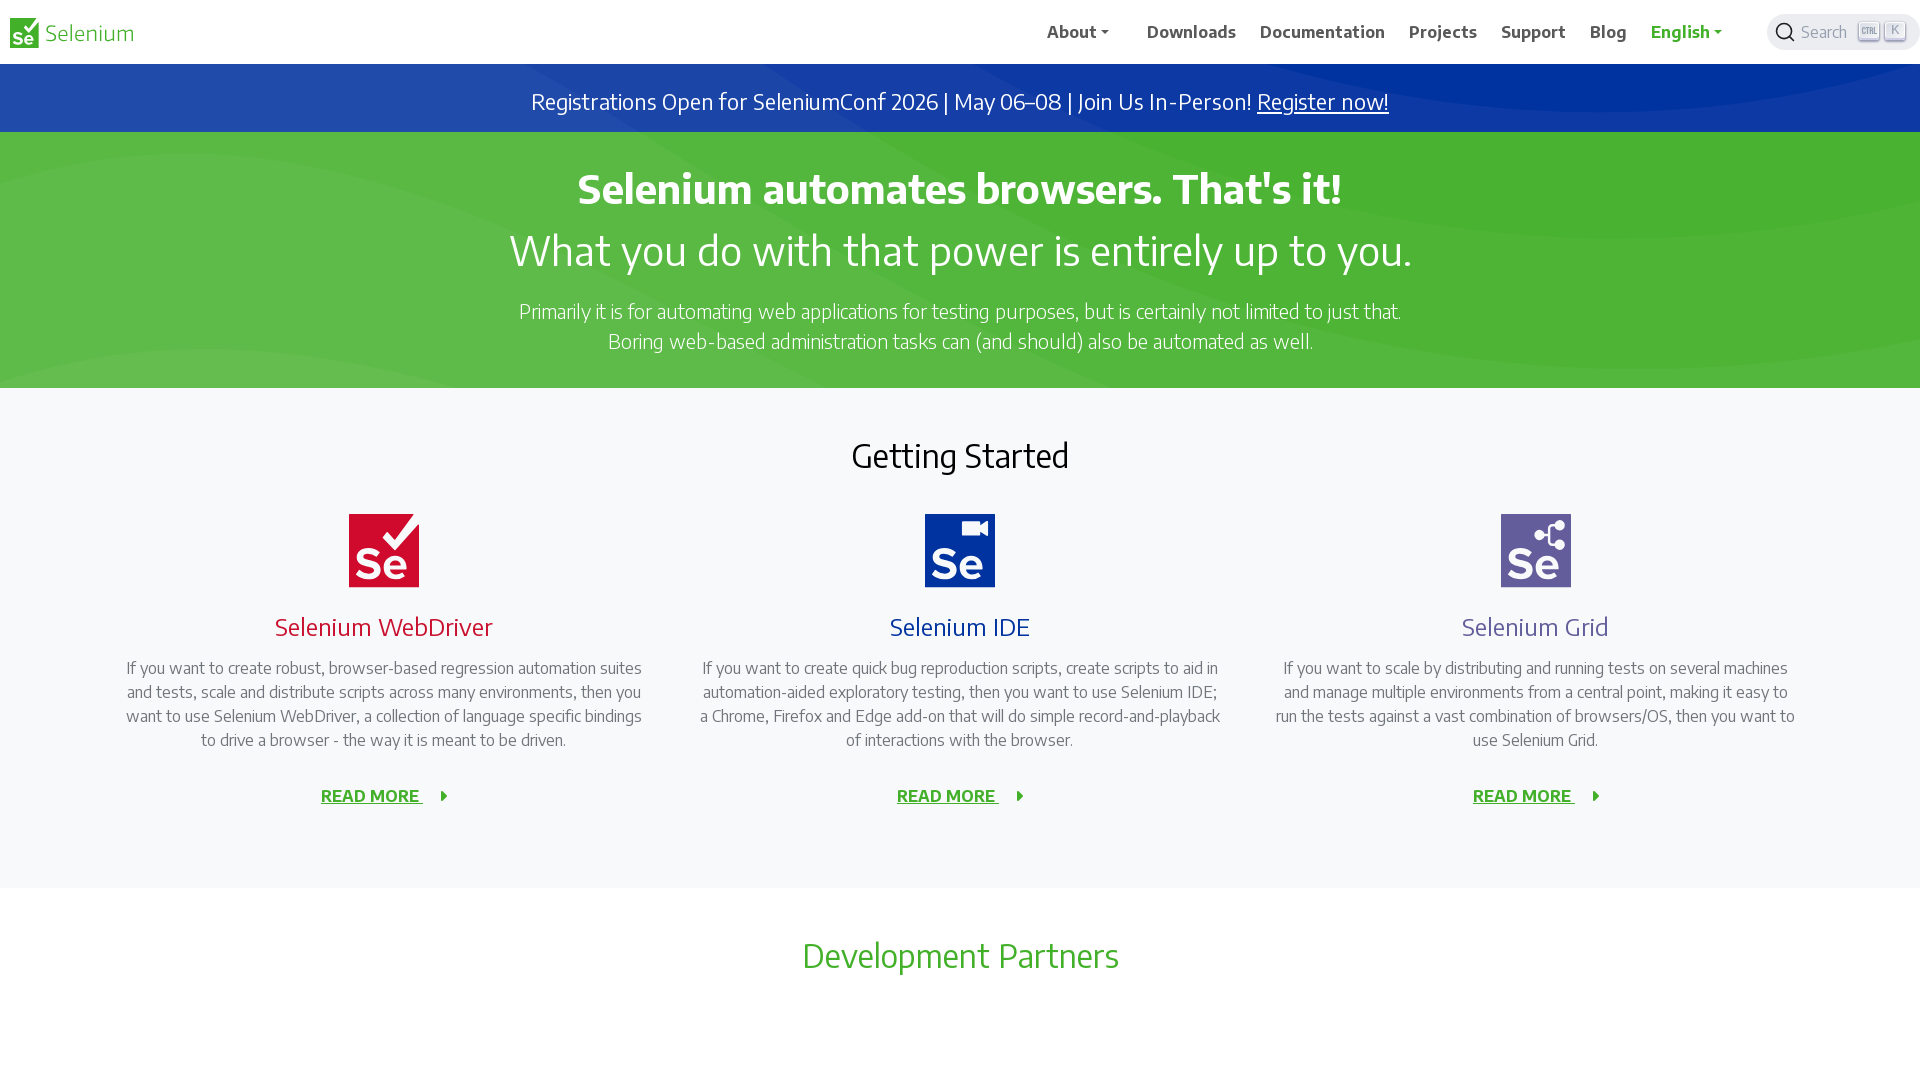